Tests FAQ accordion item 3 by scrolling to bottom, clicking the question, and verifying the answer about ordering for today

Starting URL: https://qa-scooter.praktikum-services.ru/

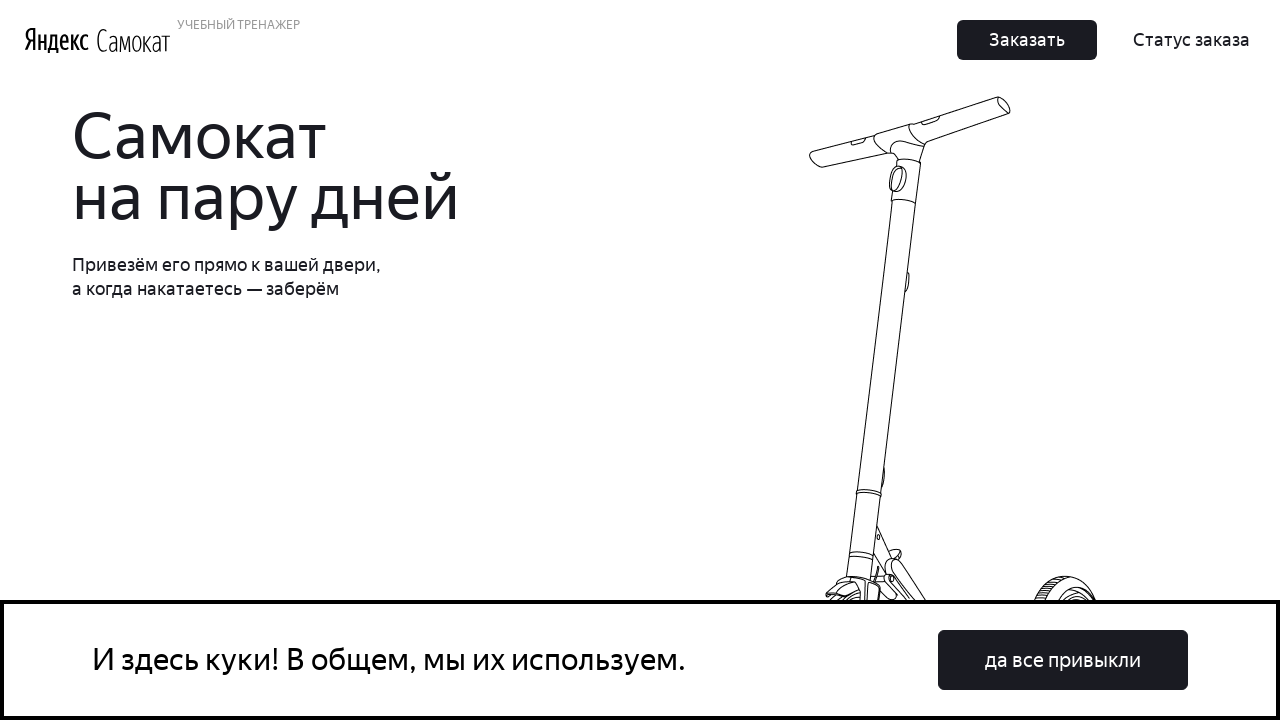

Scrolled to bottom of page to reveal FAQ section
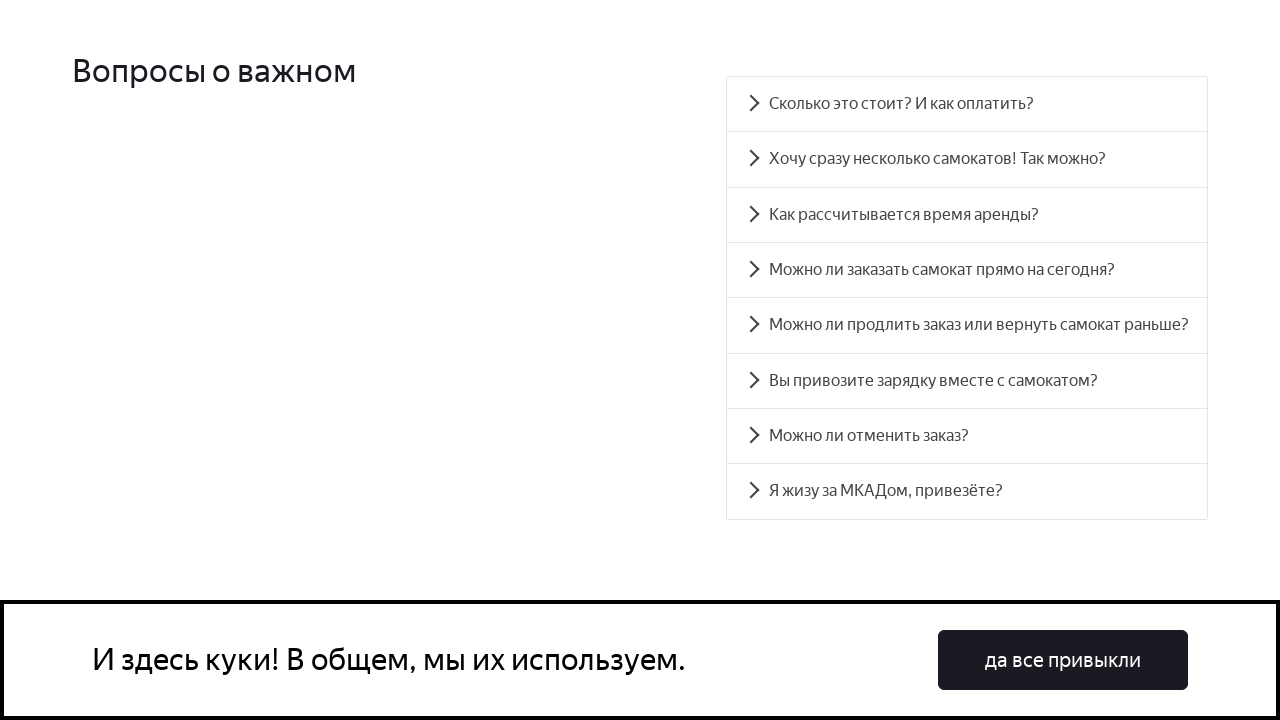

FAQ accordion section loaded and became visible
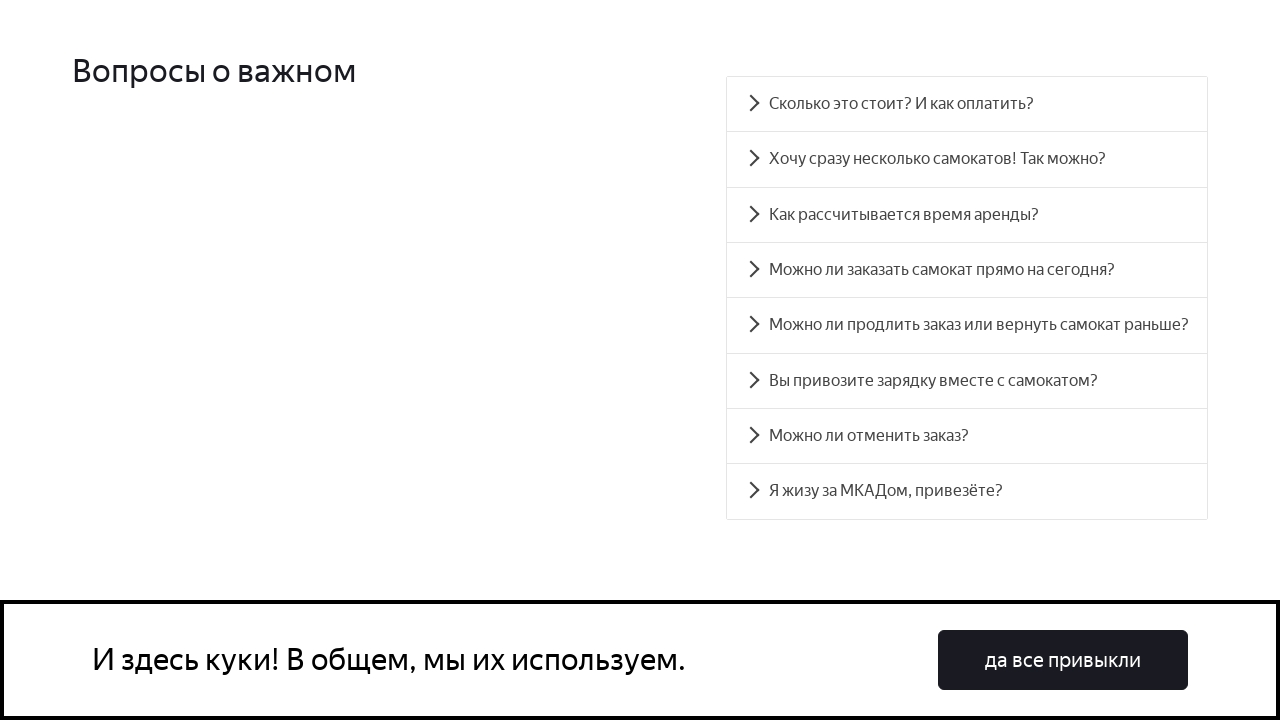

Clicked on FAQ accordion item 3 (question about ordering for today) at (967, 270) on #accordion__heading-3
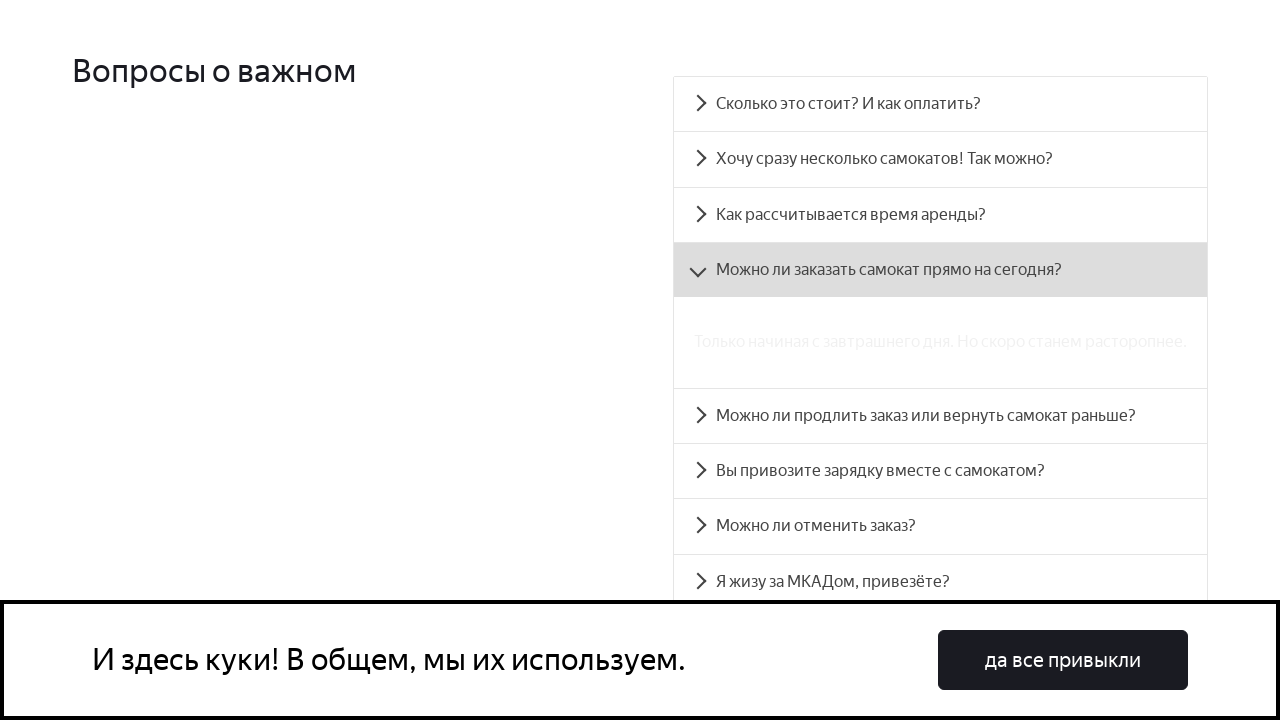

Accordion panel for item 3 expanded and became visible
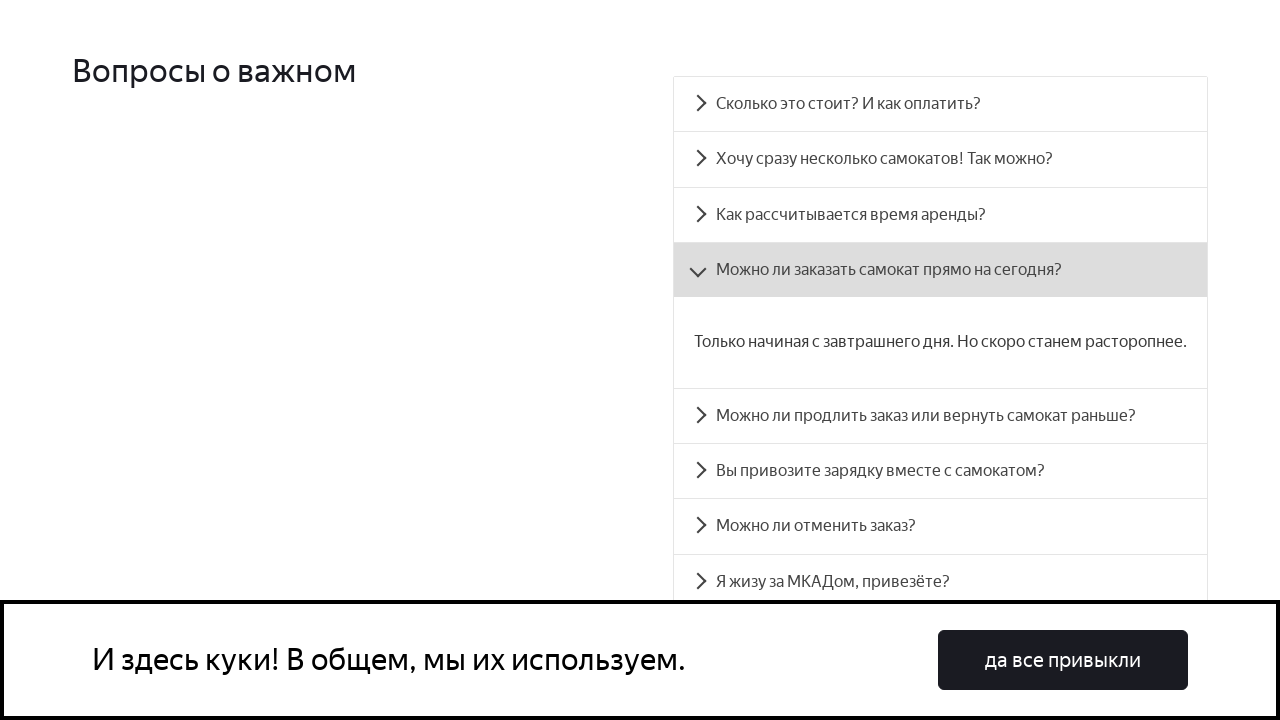

Verified answer text matches expected content about ordering starting tomorrow
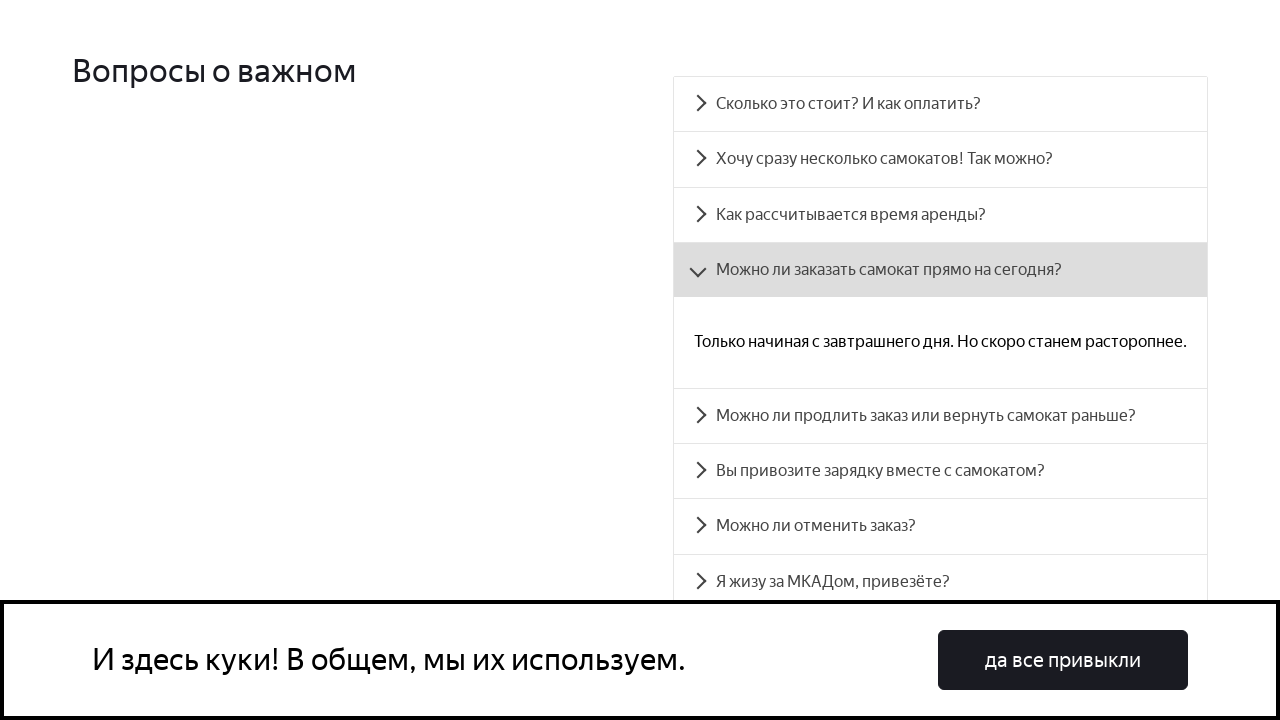

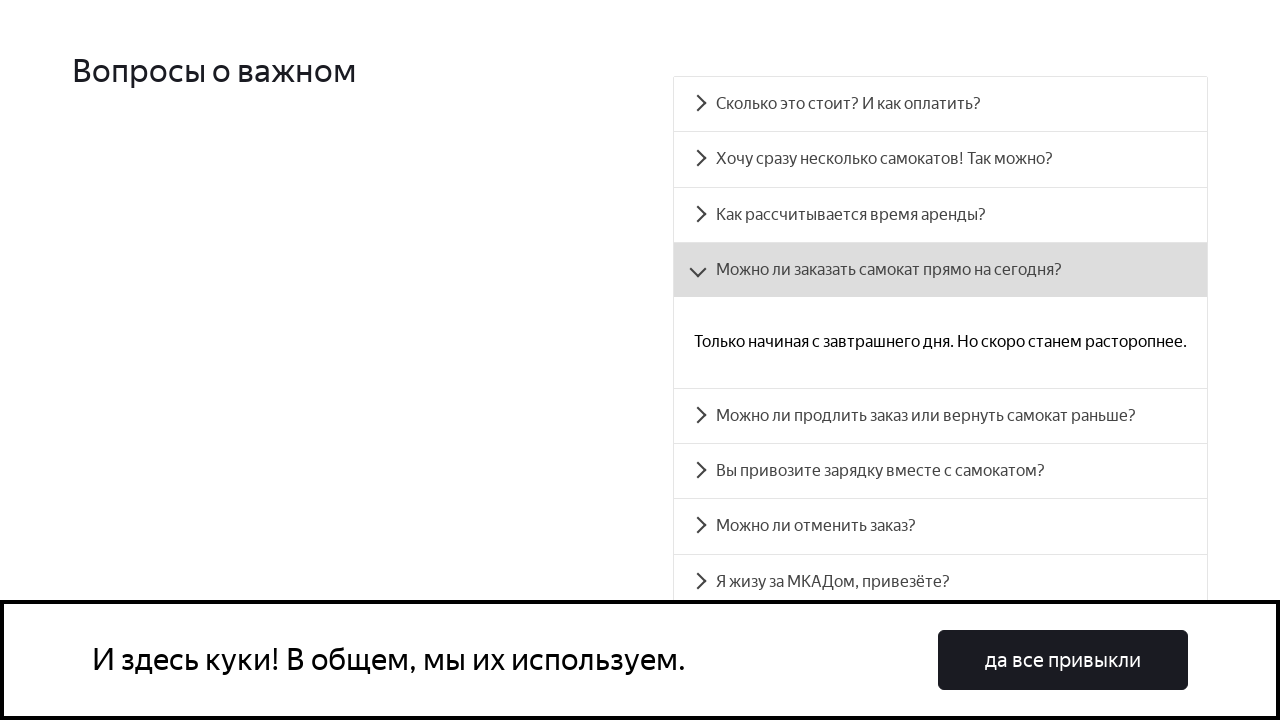